Tests sorting the Due column in ascending order using semantic class attributes on the second table, demonstrating more maintainable selectors.

Starting URL: http://the-internet.herokuapp.com/tables

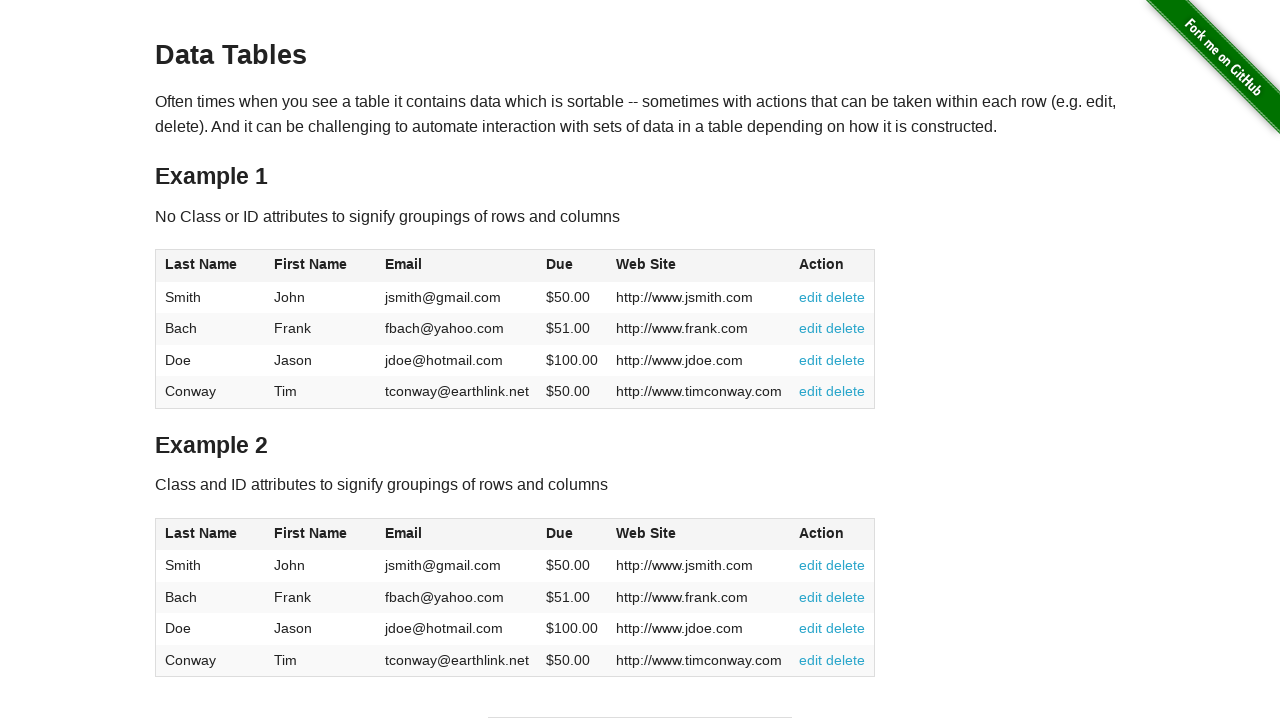

Clicked the Due column header in table 2 to sort in ascending order at (560, 533) on #table2 thead .dues
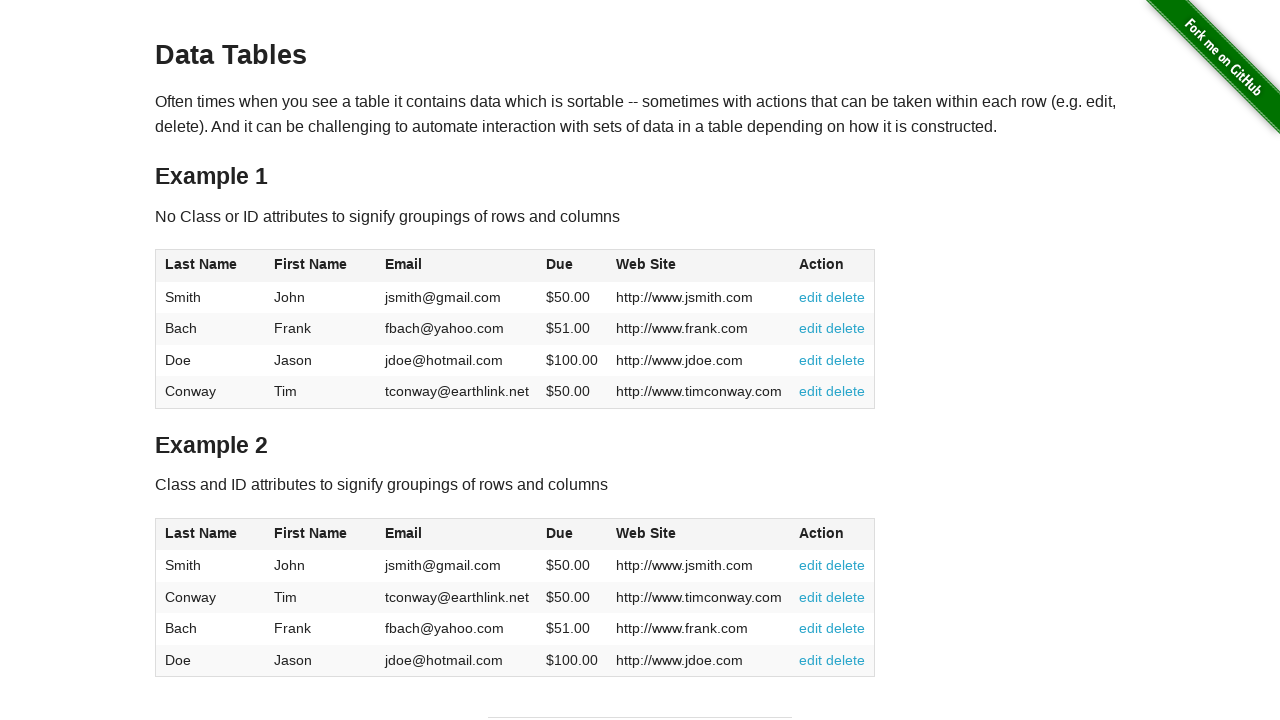

Waited for Due column cells to load in table 2 body
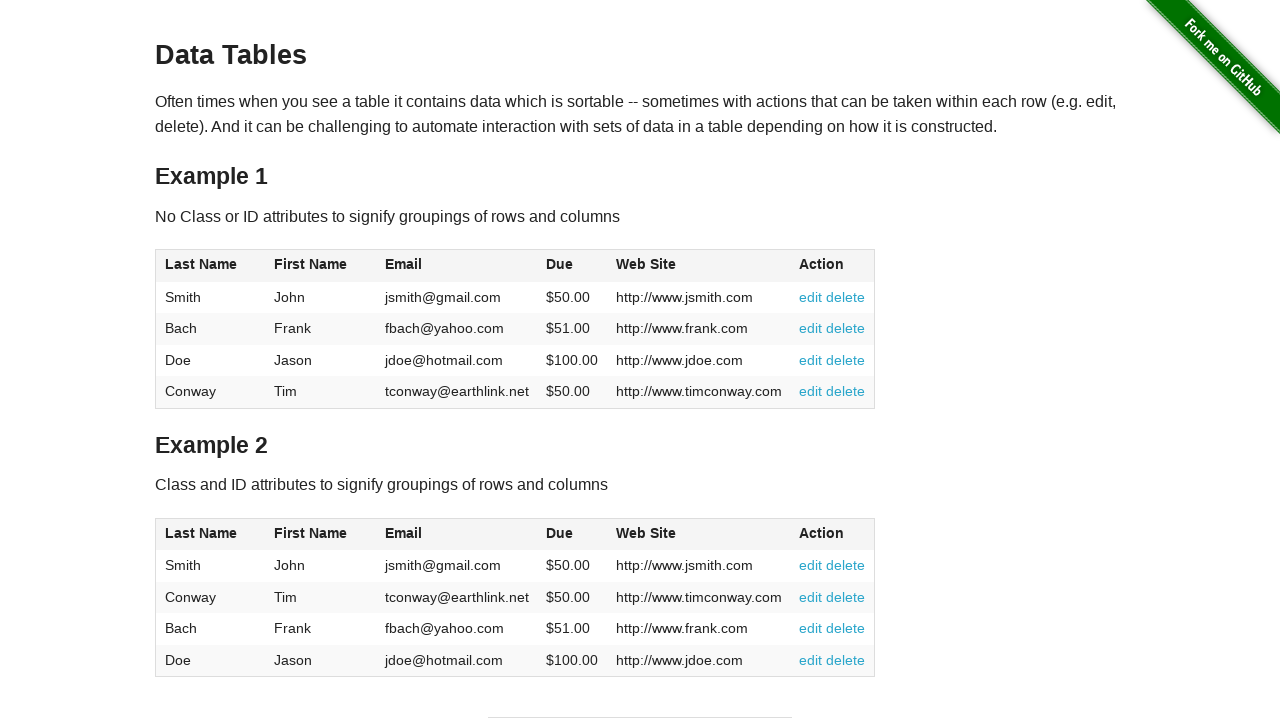

Retrieved all Due column cell elements from table 2
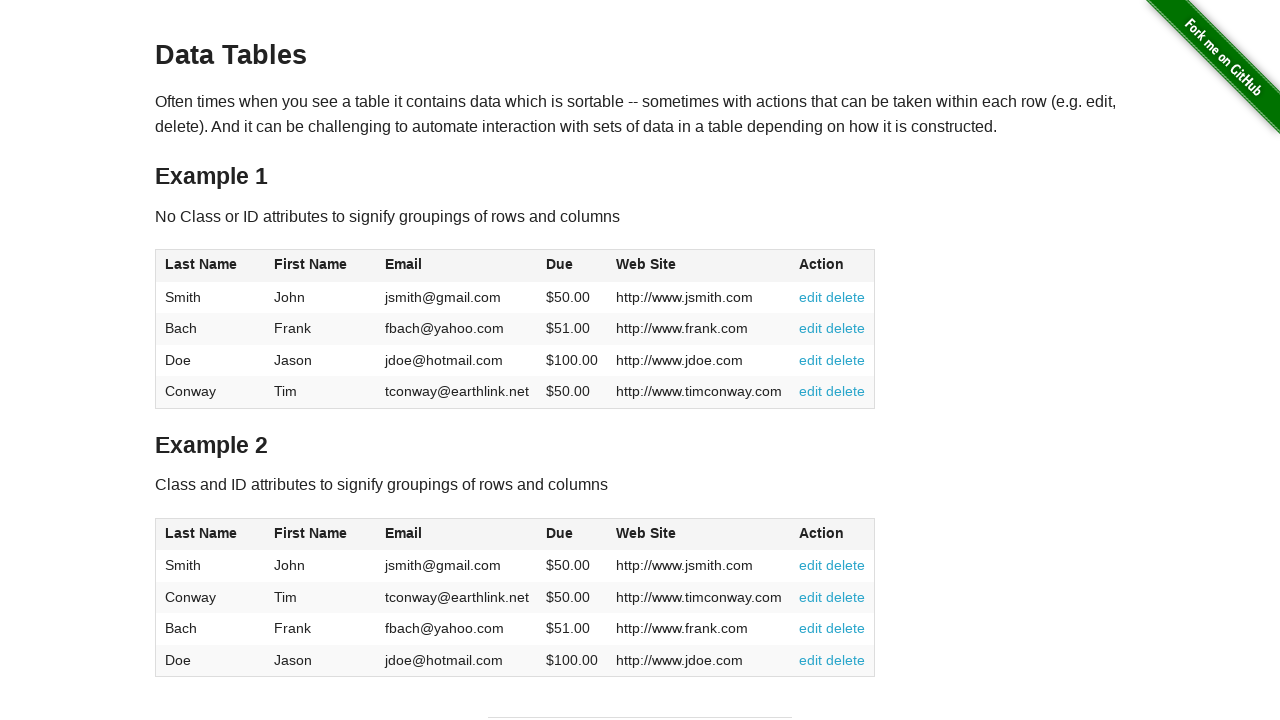

Extracted and converted 4 Due values to floats
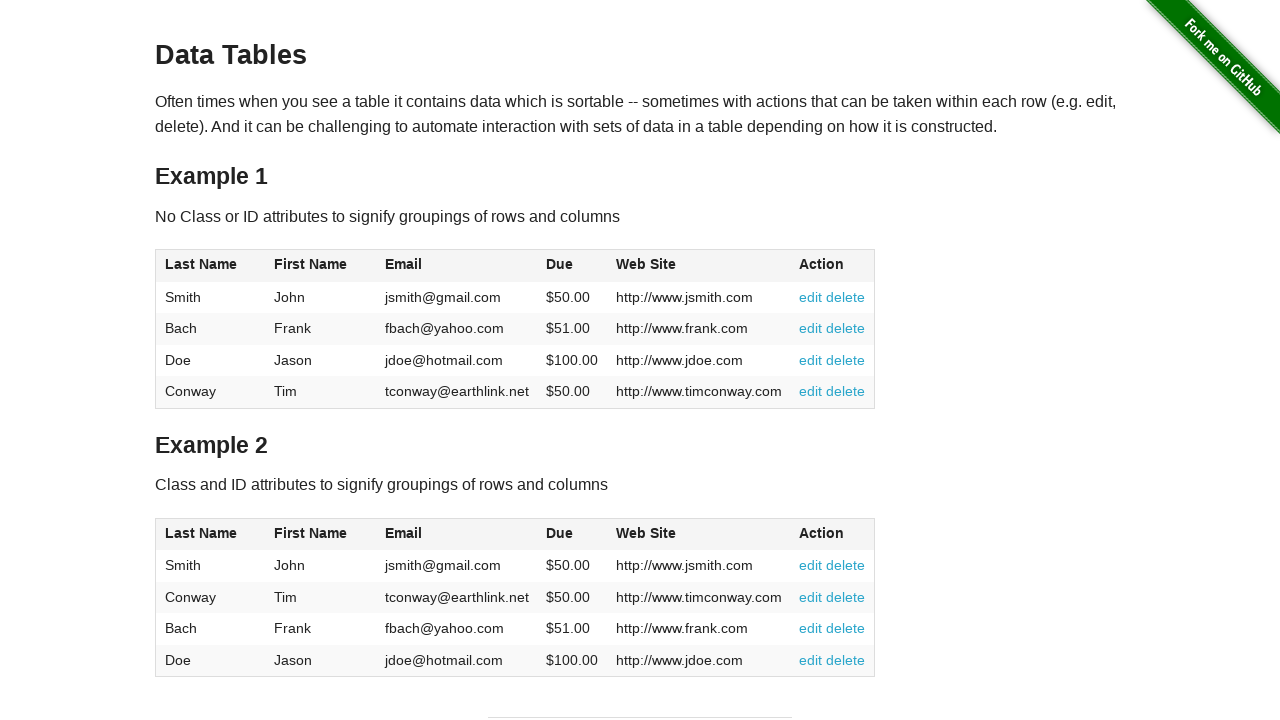

Verified all 4 Due values are sorted in ascending order
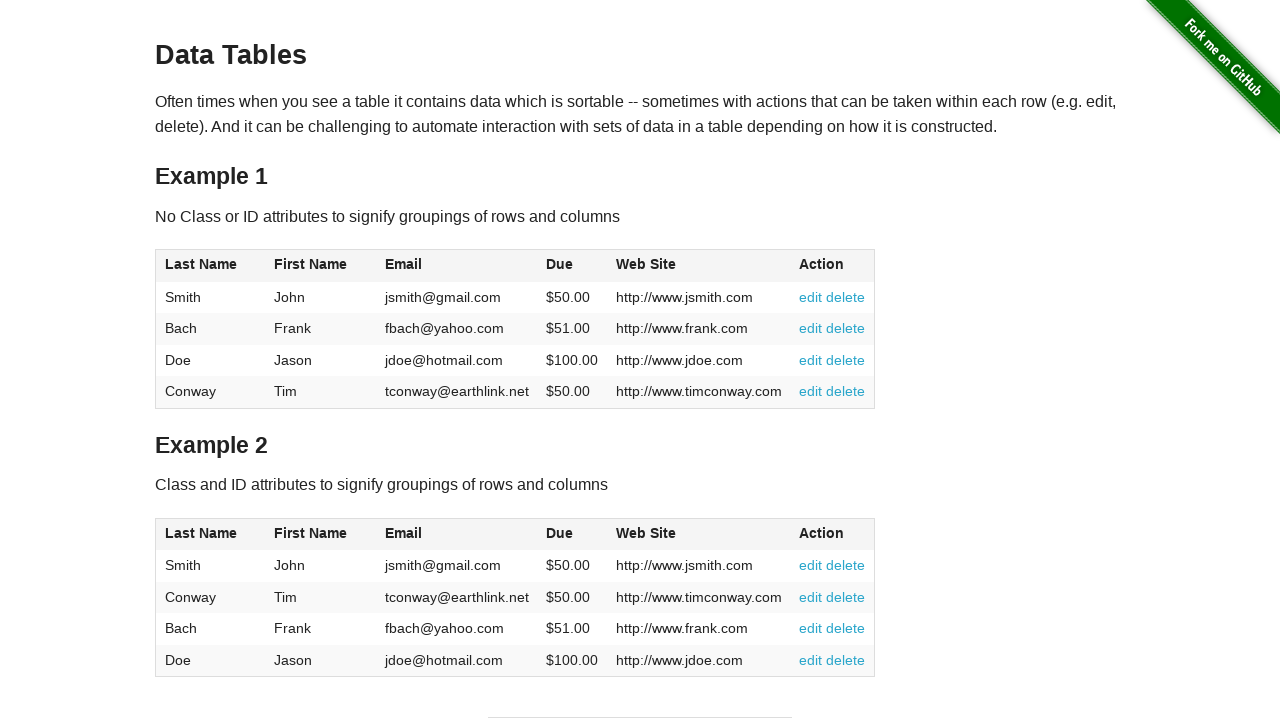

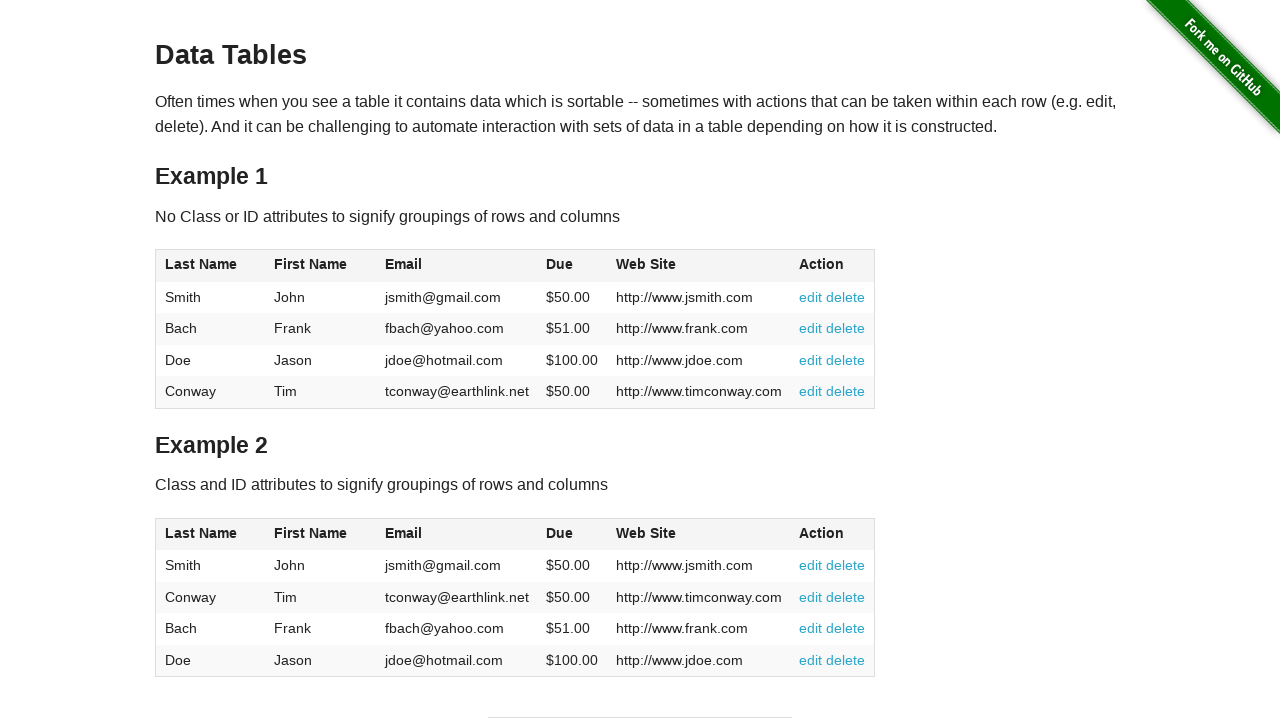